Navigates to GreensTech selenium course content page, clicks on resume section, selects Resume Model-4, and triggers a save dialog

Starting URL: http://greenstech.in/selenium-course-content.html

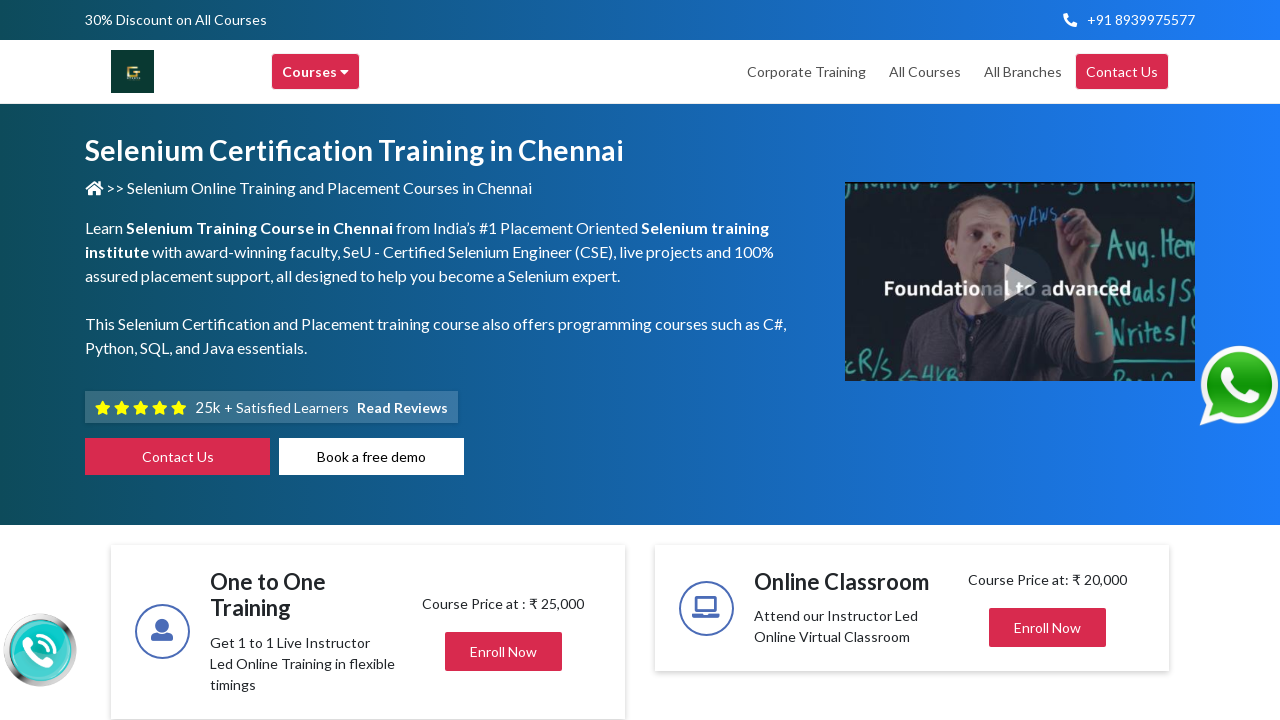

Navigated to GreensTech selenium course content page
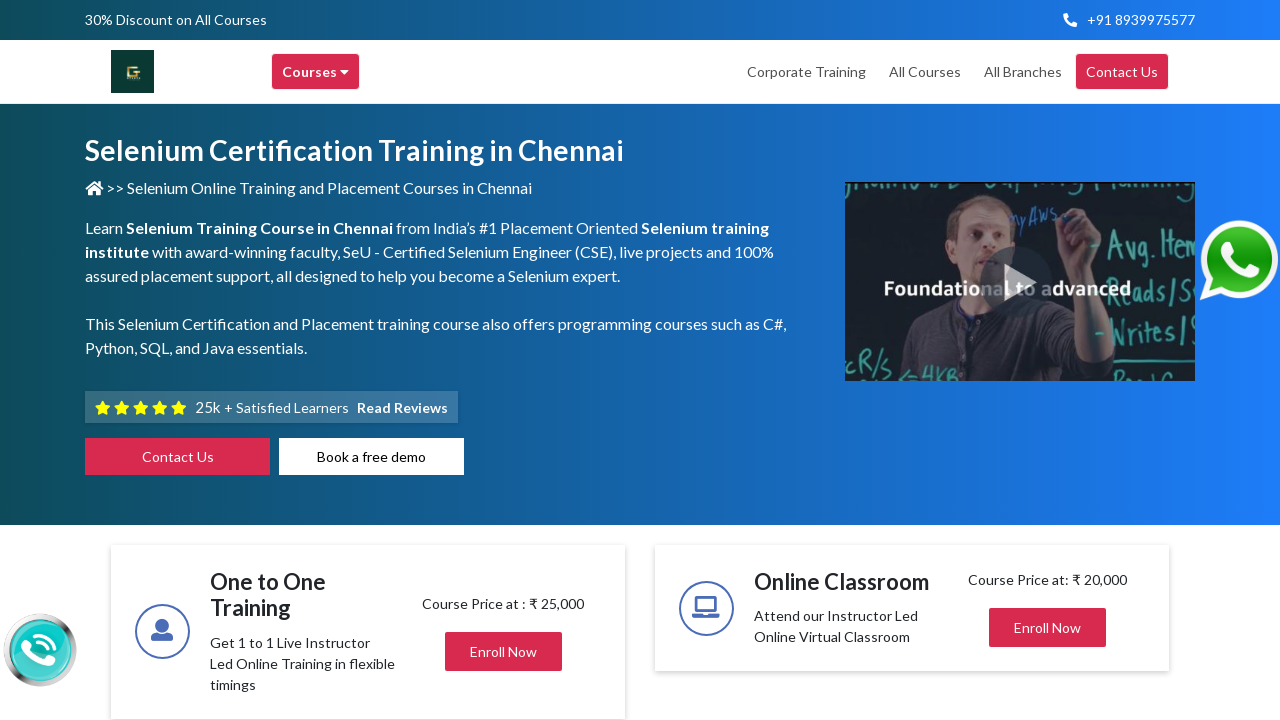

Clicked on Resume section (second accordion item) at (1007, 361) on (//h2[@class='mb-0'])[2]
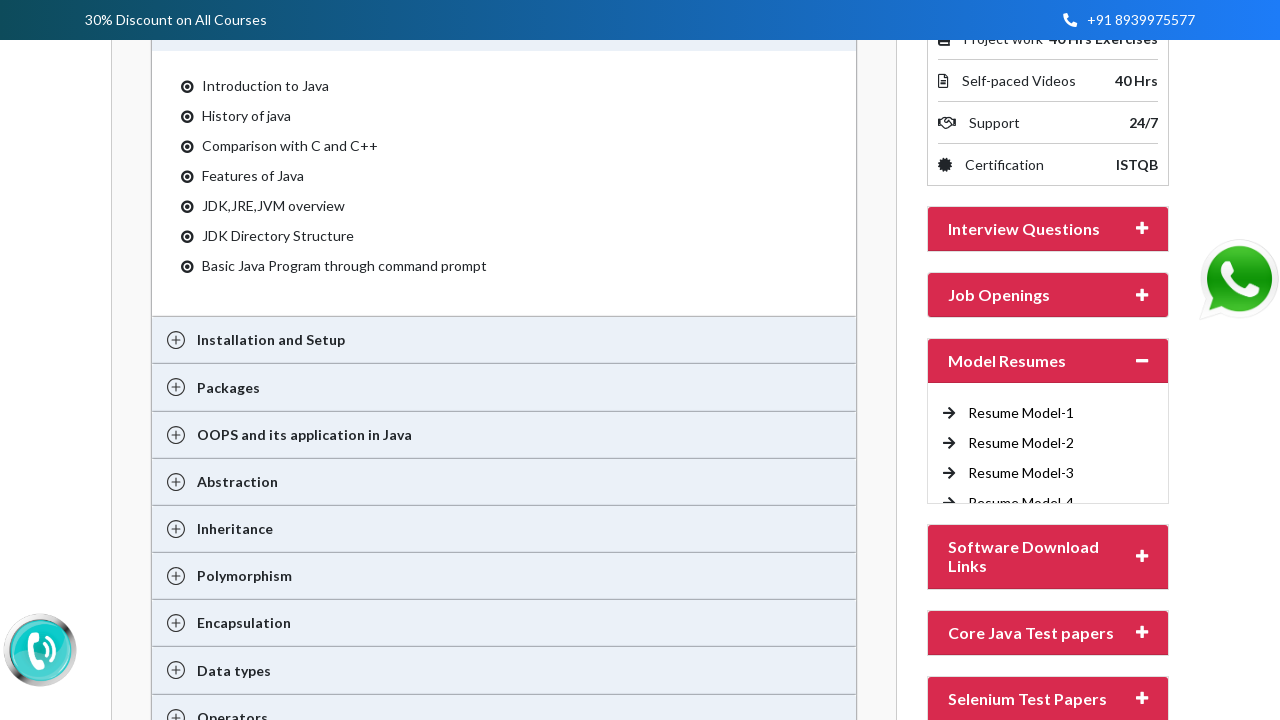

Waited for Resume section to expand
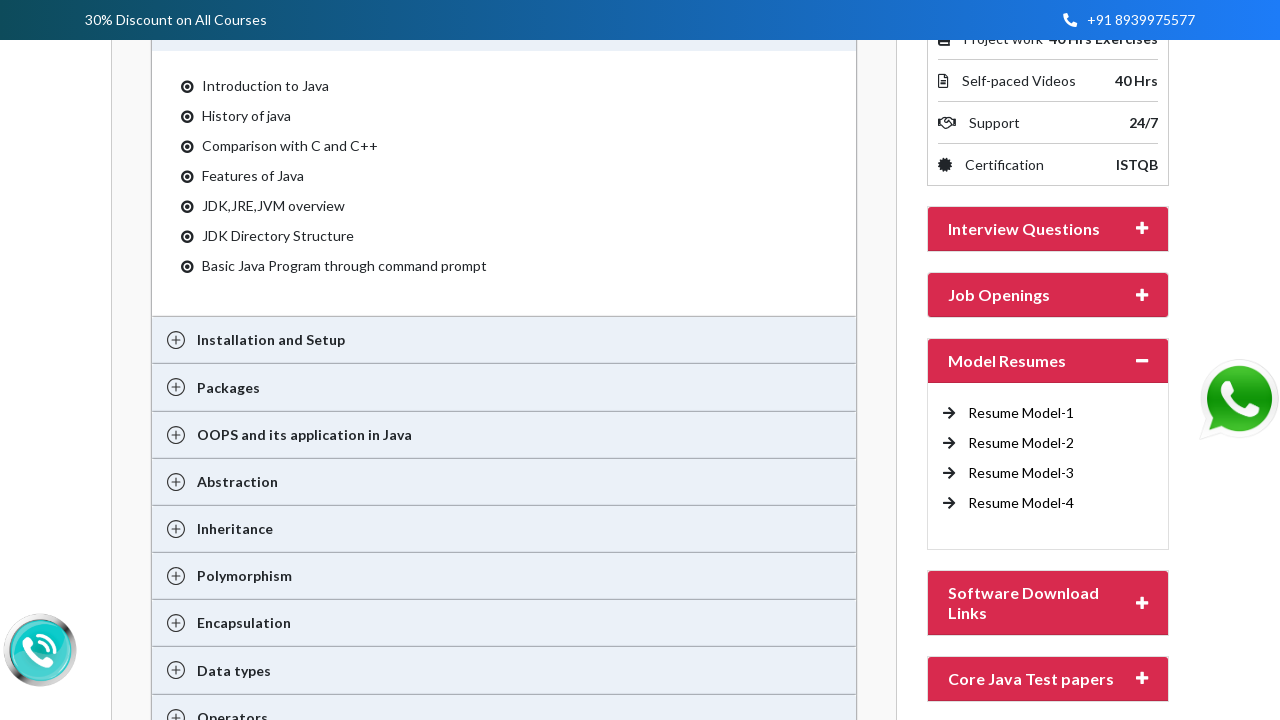

Clicked on Resume Model-4 link at (1021, 503) on xpath=//a[text()='Resume Model-4 ']
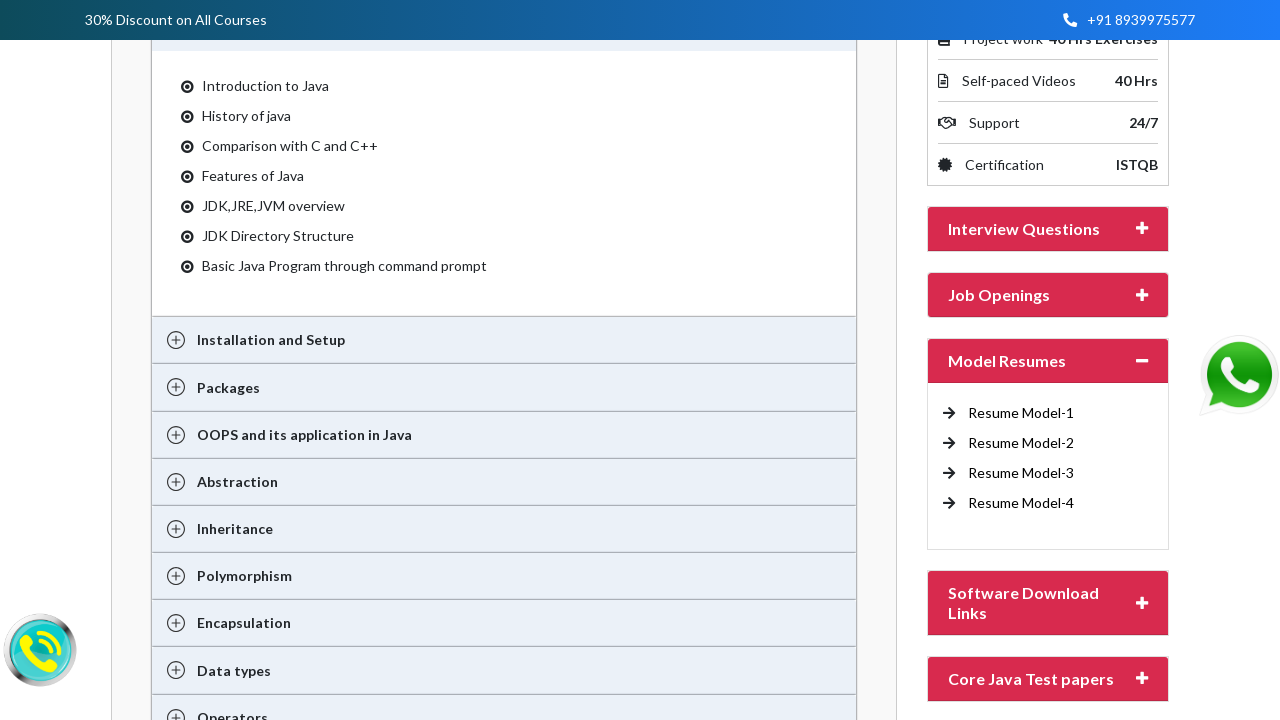

Waited for Resume Model-4 page to load
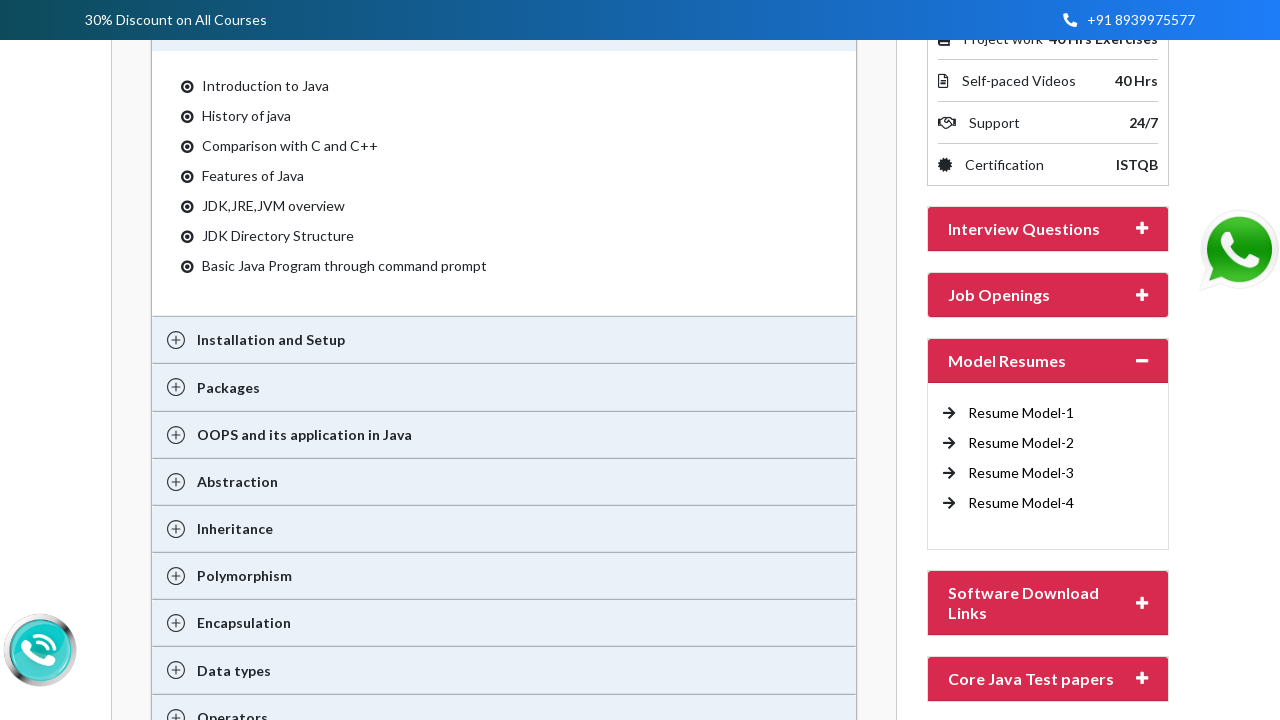

Triggered save dialog with Ctrl+S keyboard shortcut
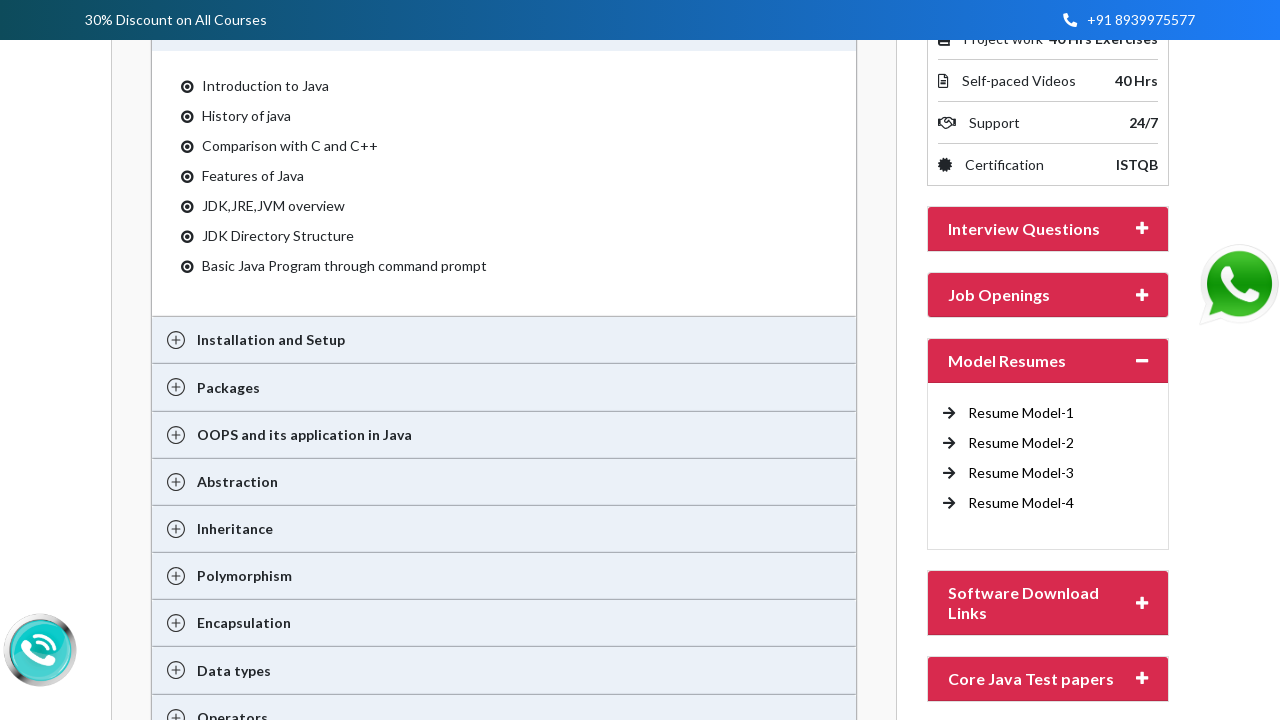

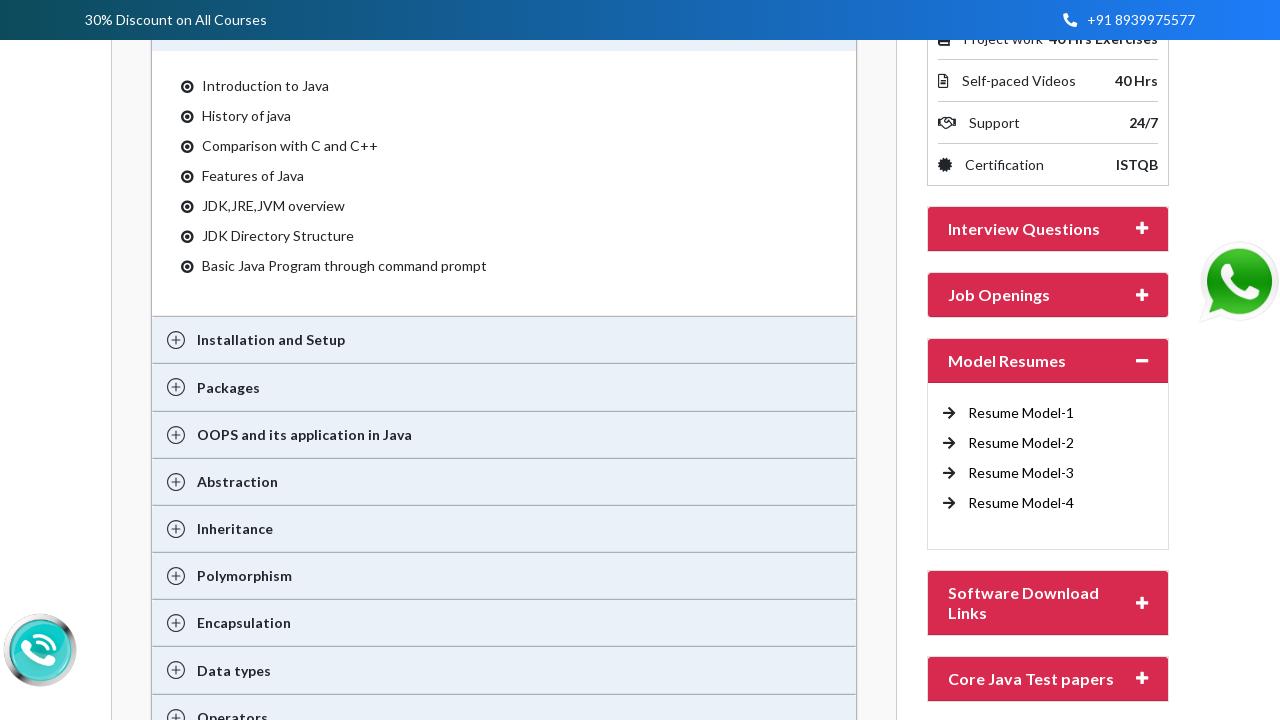